Tests form submission within an iframe on W3Schools by clearing default values, entering new first and last names, and submitting the form

Starting URL: https://www.w3schools.com/html/tryit.asp?filename=tryhtml_form_submit

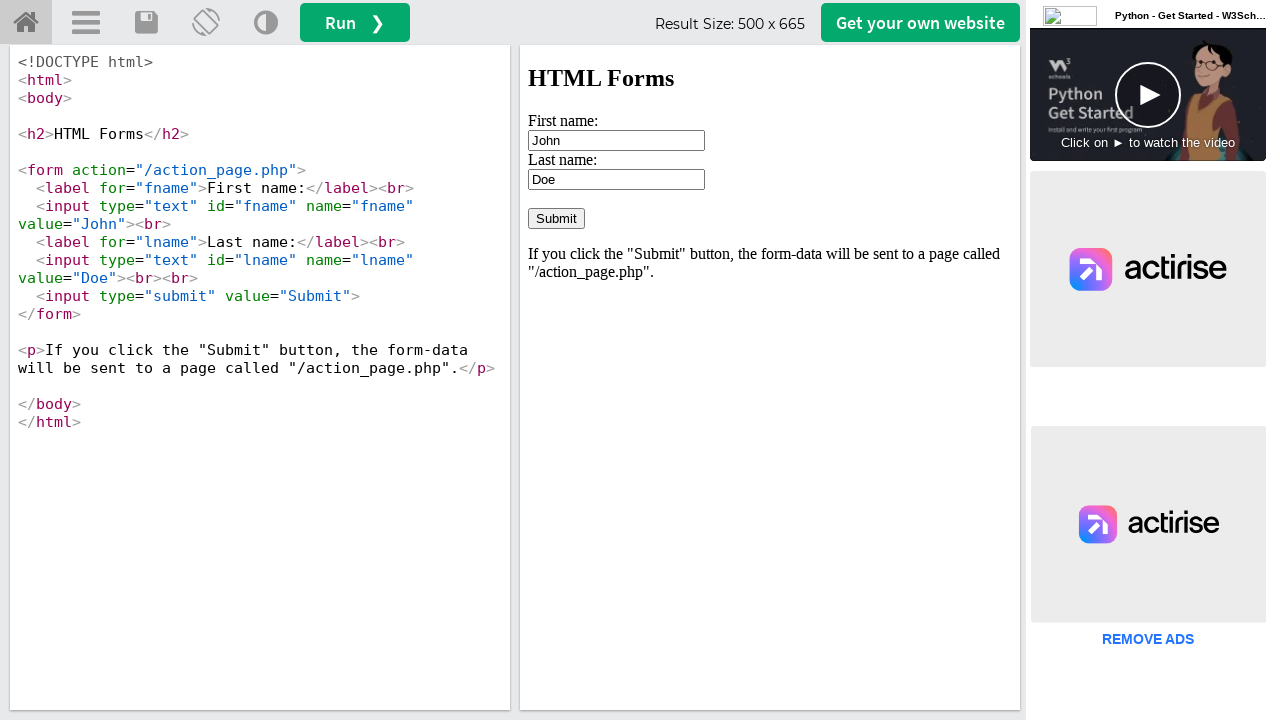

Located iframe element with ID 'iframeResult'
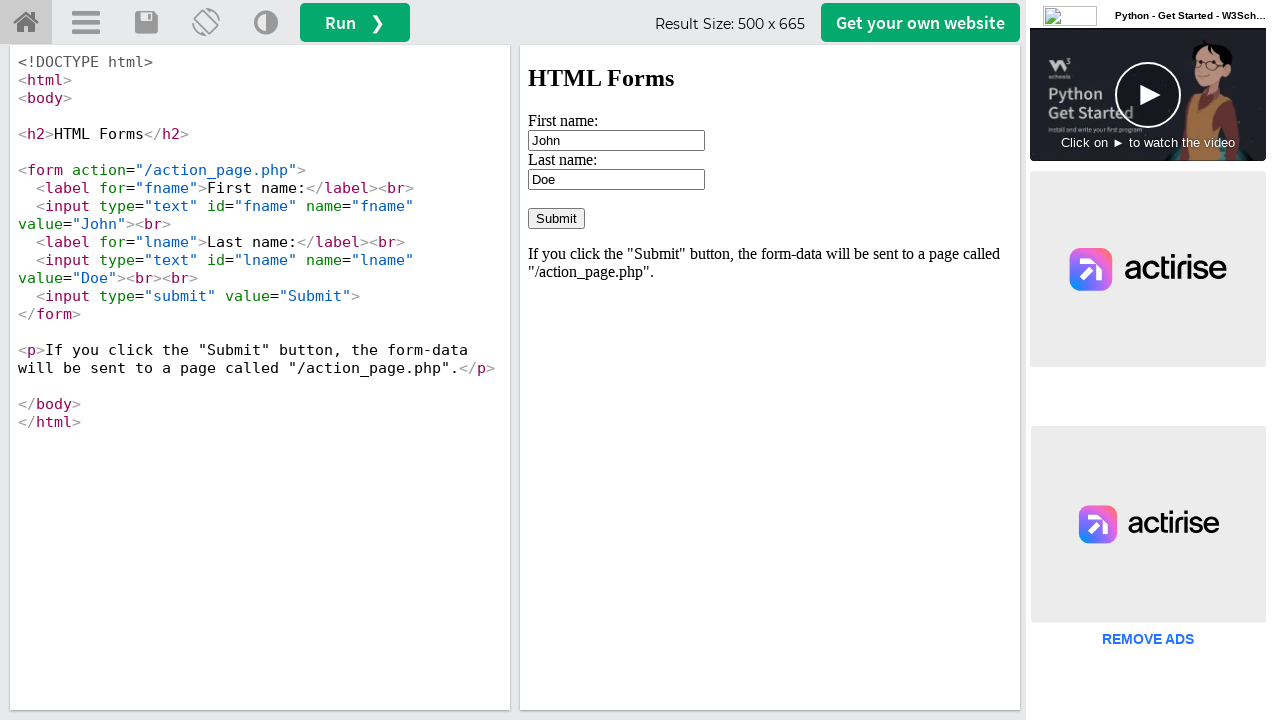

Cleared default first name value 'John' on iframe#iframeResult >> internal:control=enter-frame >> input[value='John']
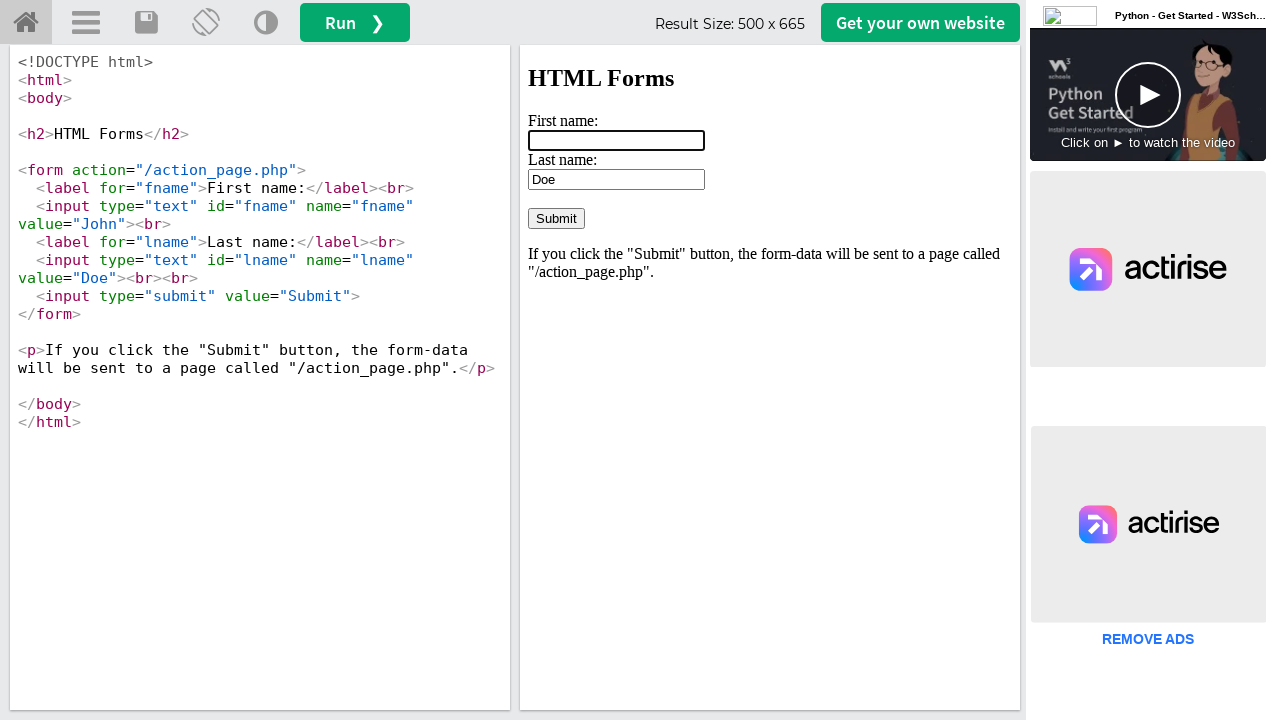

Entered 'Tushar' as the first name on iframe#iframeResult >> internal:control=enter-frame >> input[value='John']
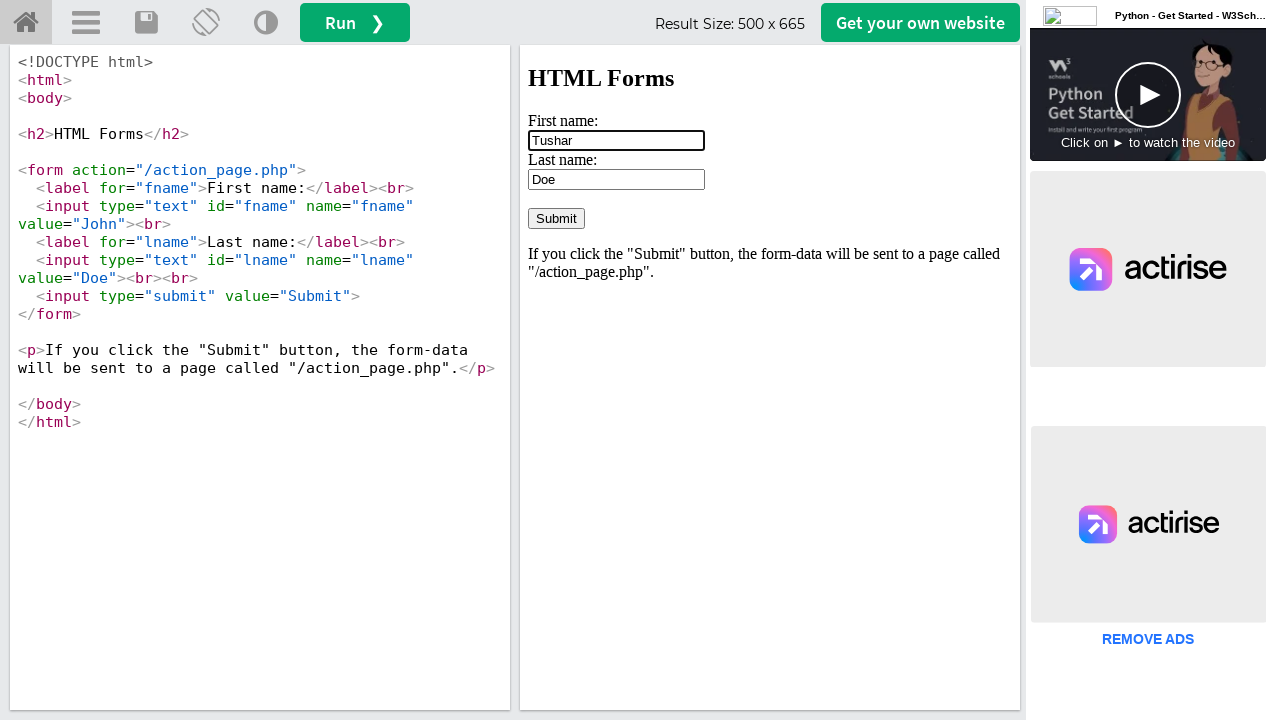

Cleared default last name value on iframe#iframeResult >> internal:control=enter-frame >> input#lname
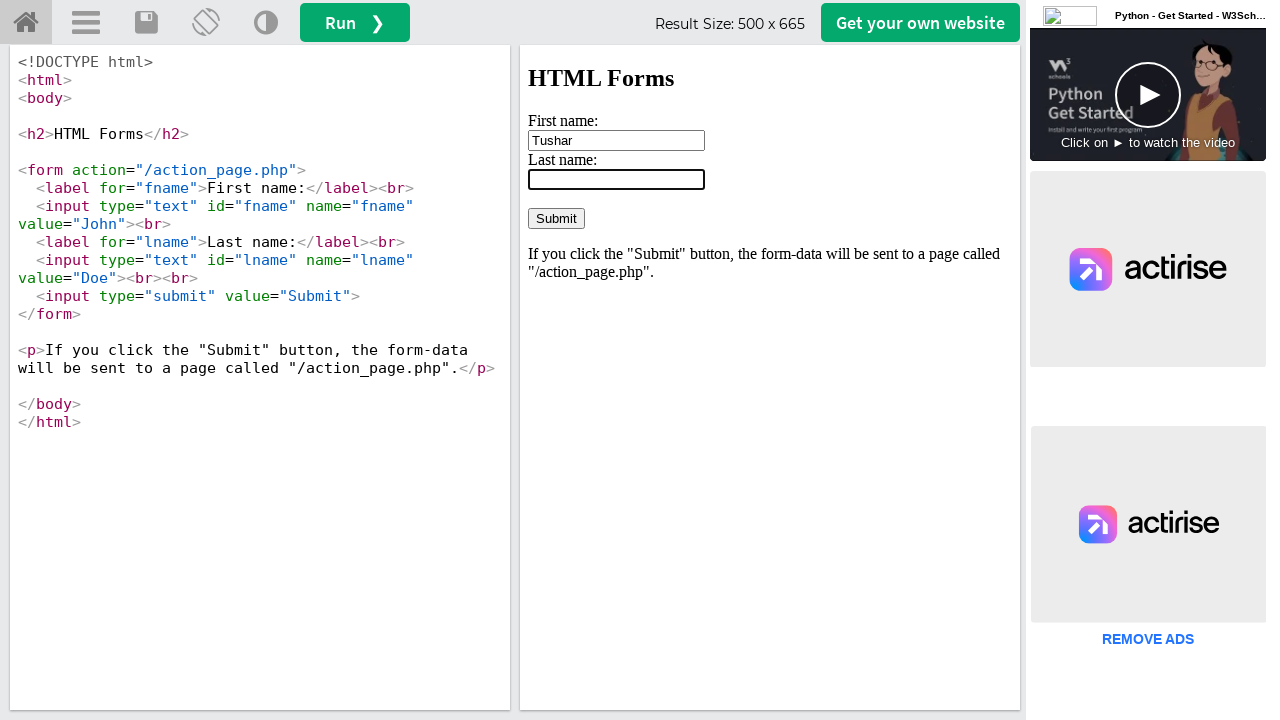

Entered 'Hasan' as the last name on iframe#iframeResult >> internal:control=enter-frame >> input#lname
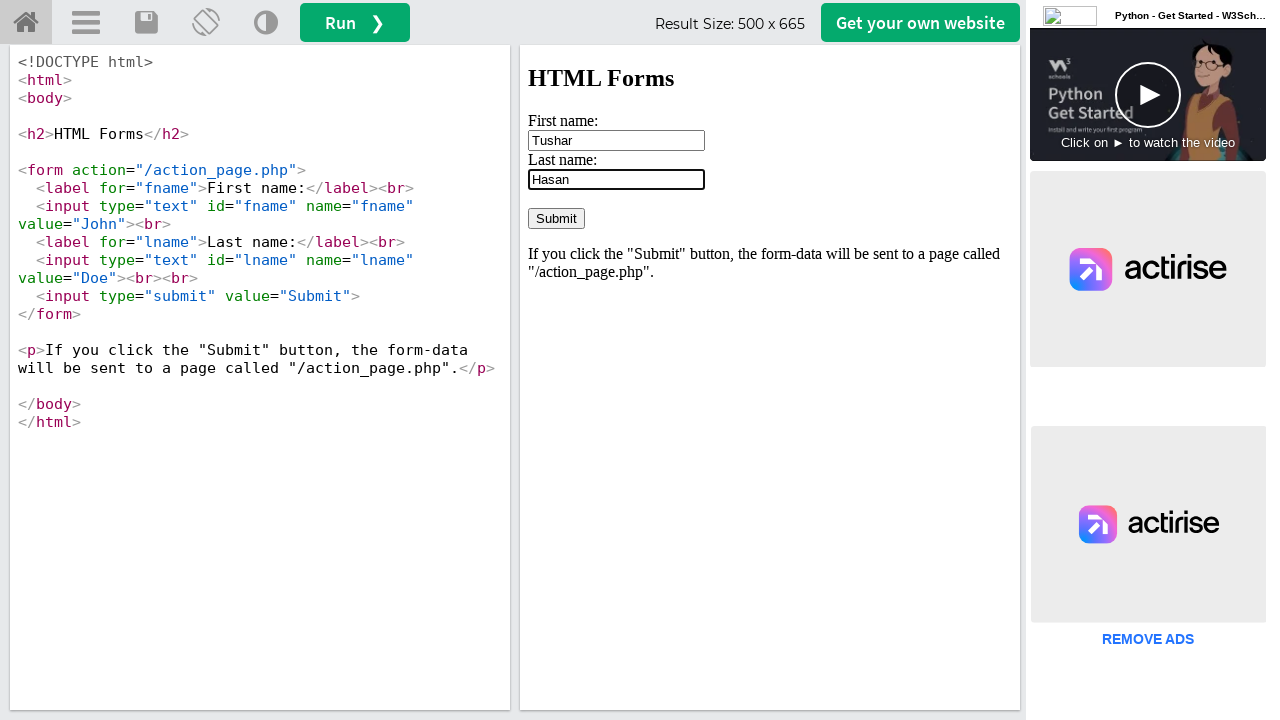

Clicked the Submit button to submit the form at (556, 218) on iframe#iframeResult >> internal:control=enter-frame >> input[value='Submit']
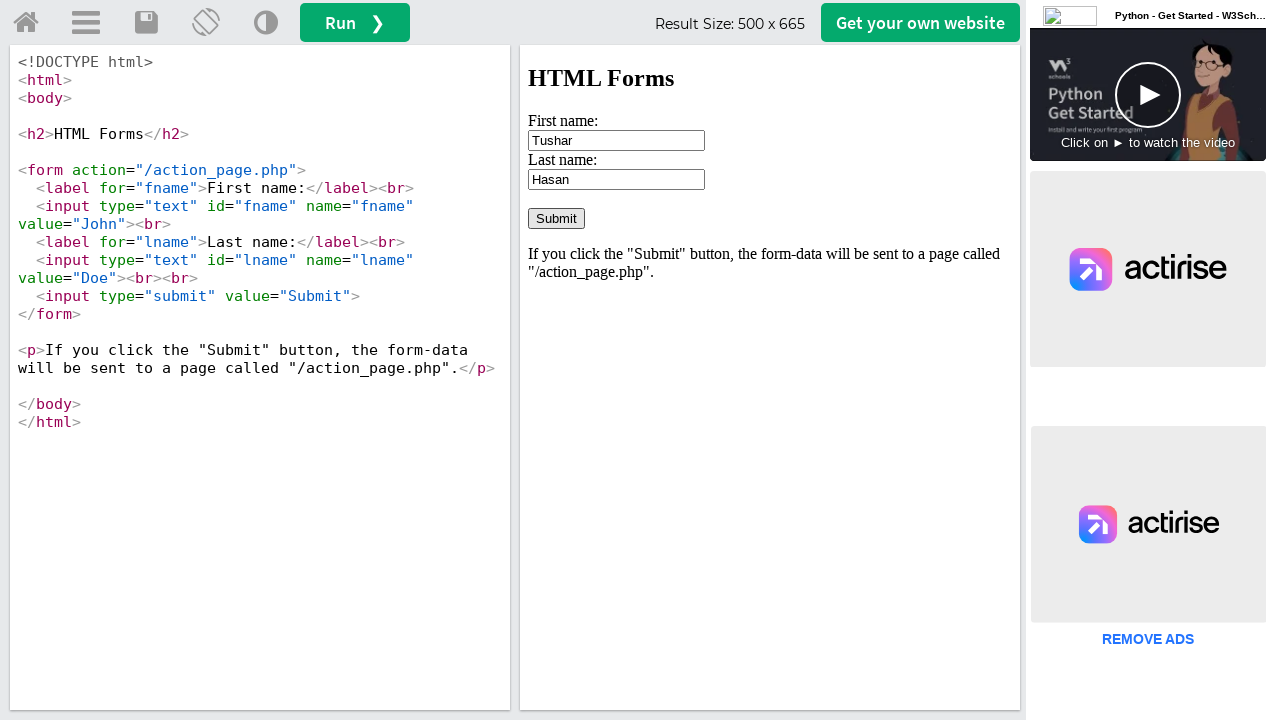

Waited 1000ms for form submission to complete
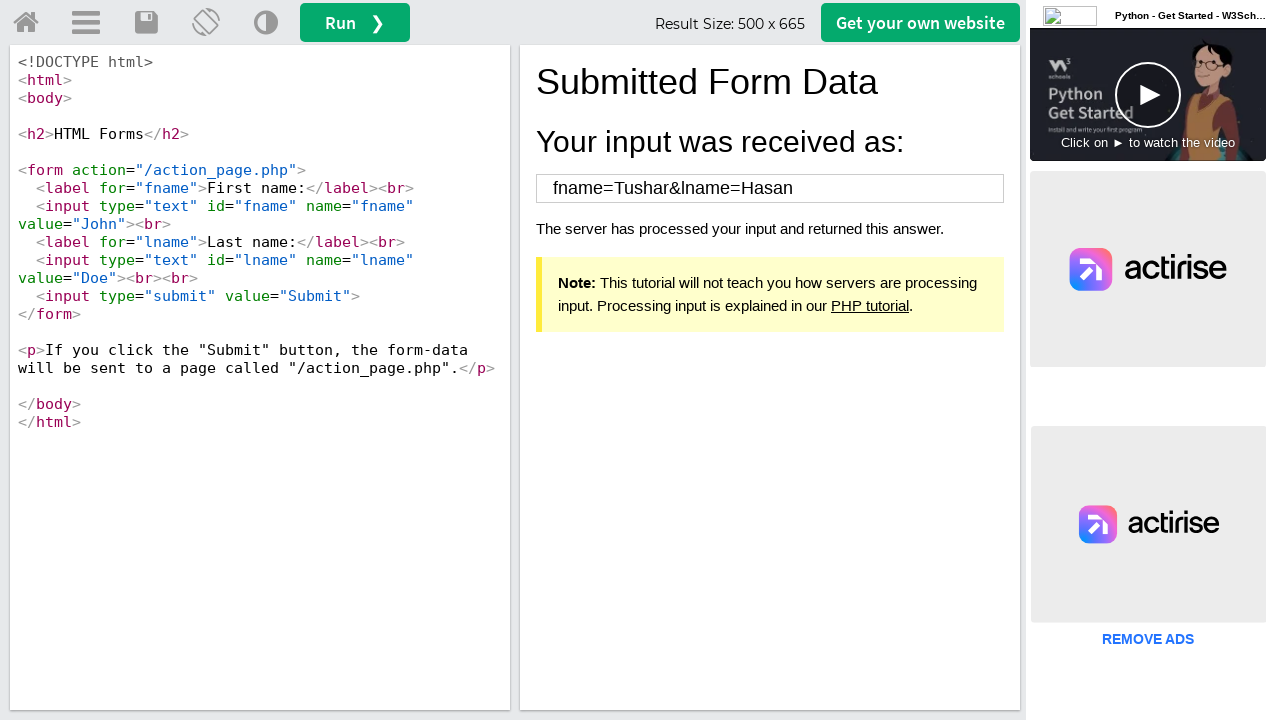

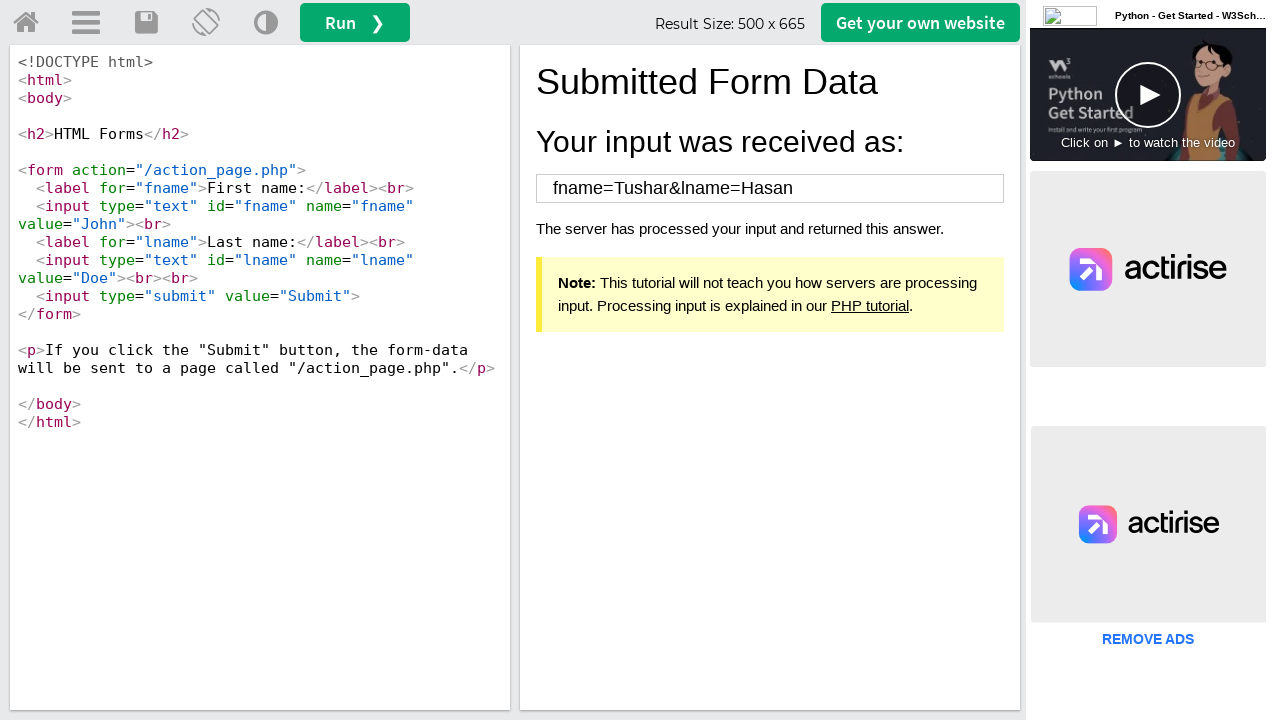